Tests drag and drop functionality within an iframe on jQuery UI demo page, then navigates to another demo page

Starting URL: https://jqueryui.com/droppable/

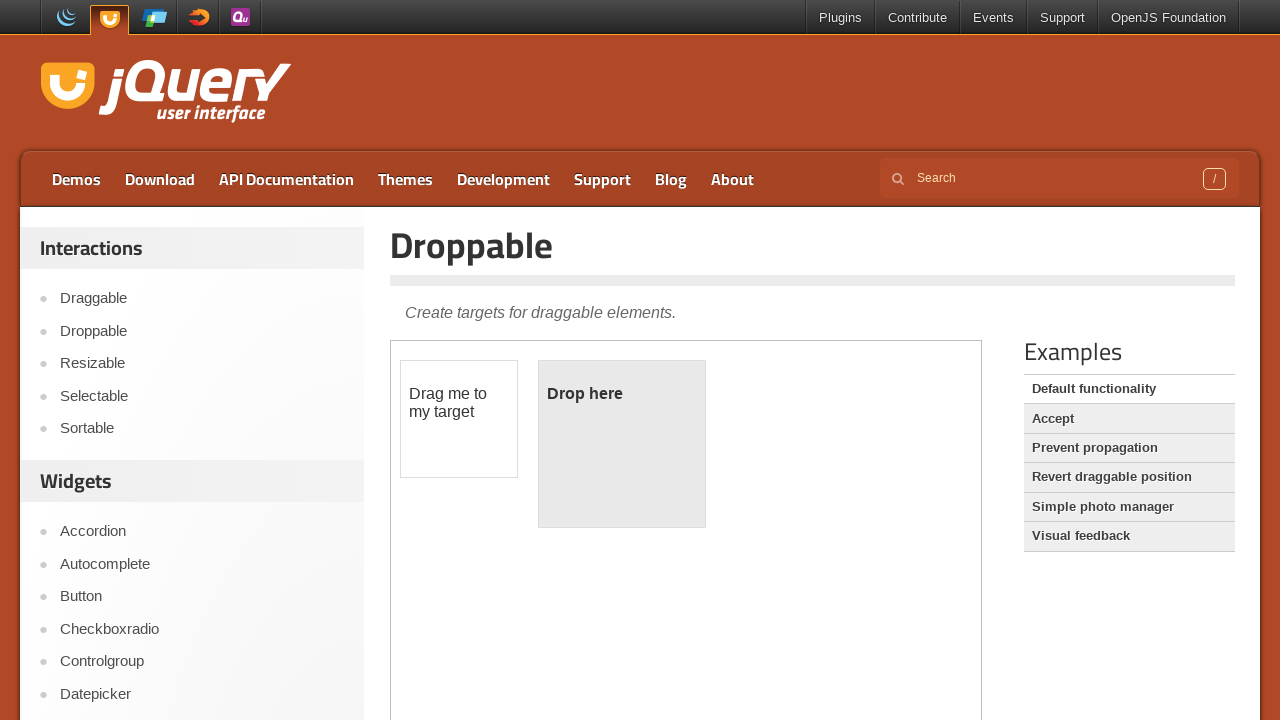

Located the demo iframe containing drag and drop functionality
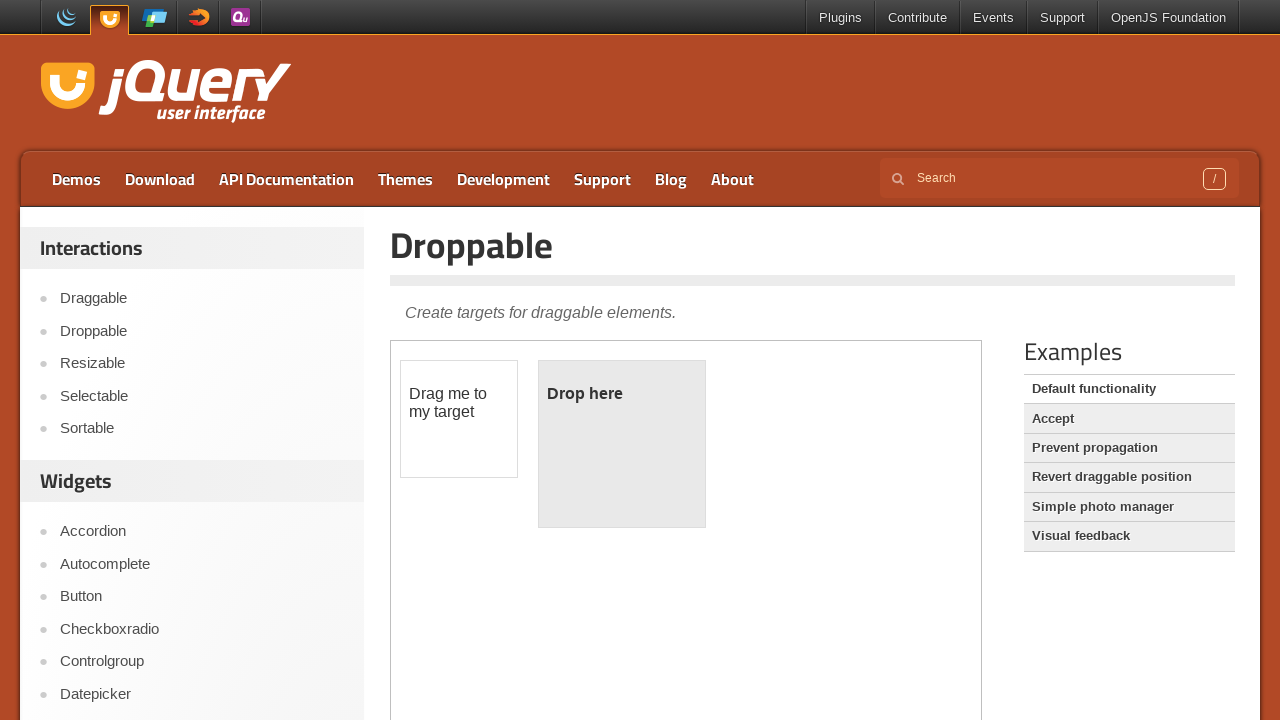

Located the draggable element within iframe
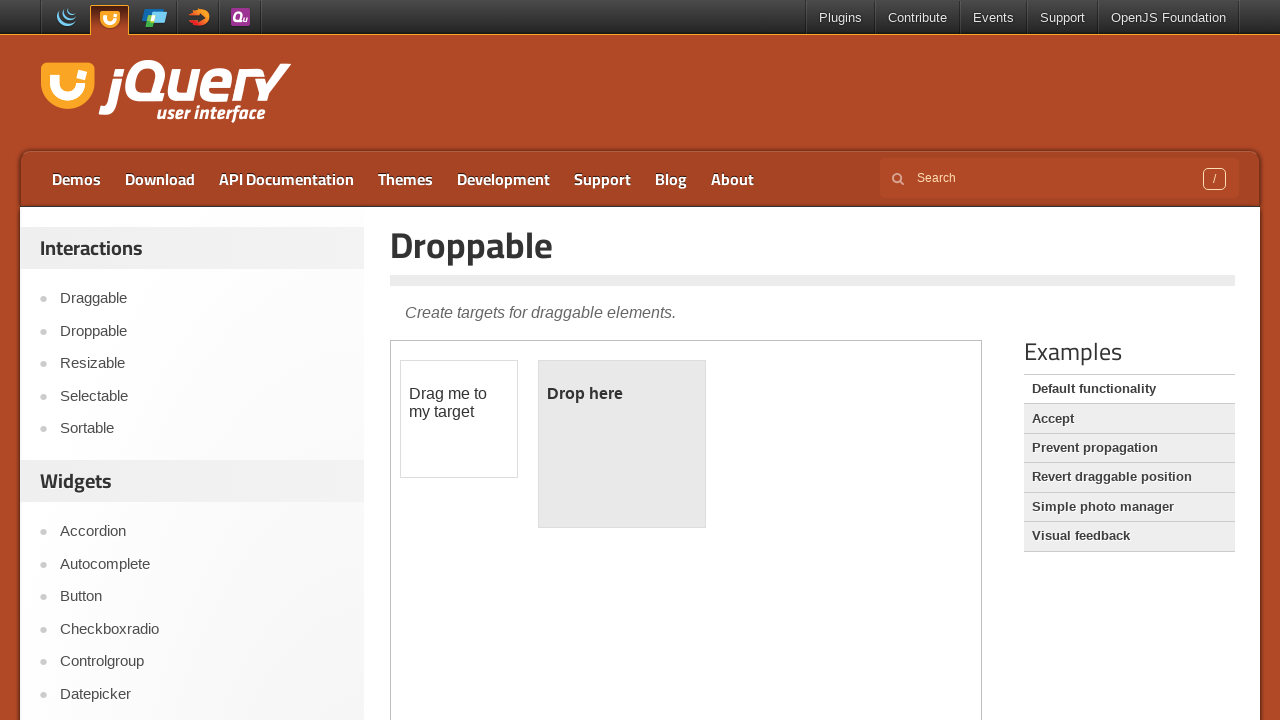

Located the droppable target element within iframe
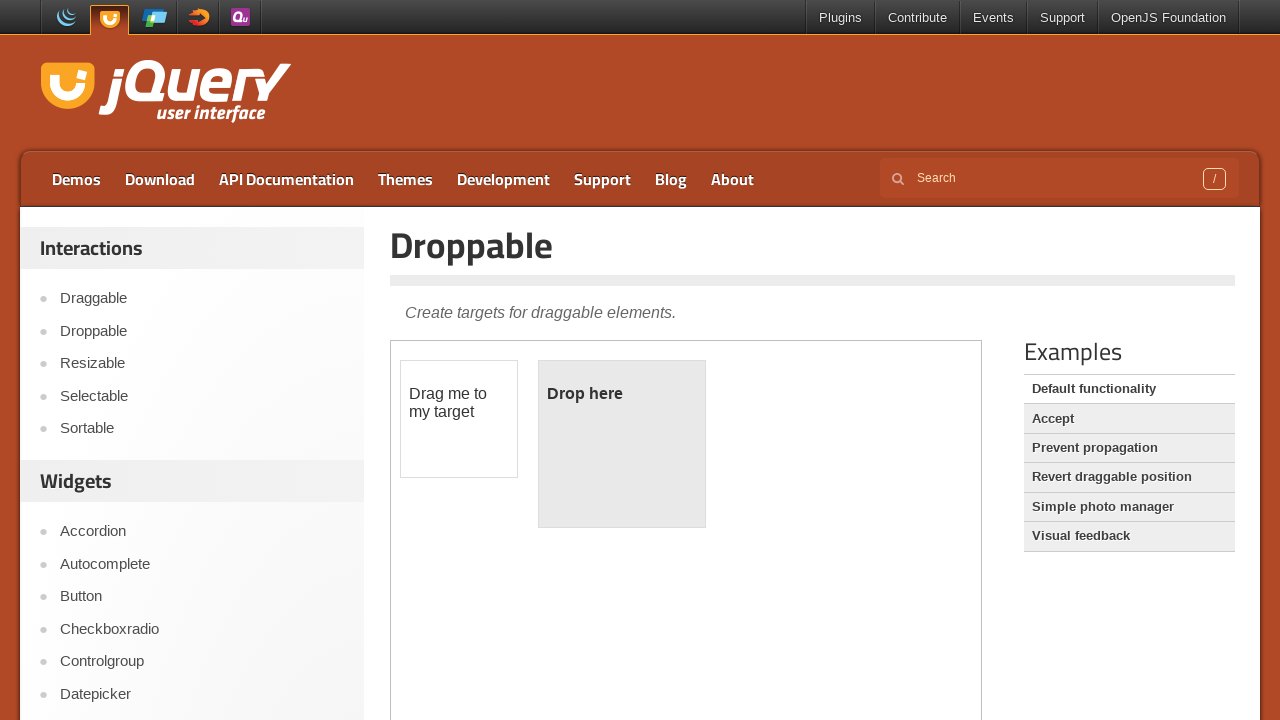

Dragged the draggable element to the droppable target within iframe at (622, 444)
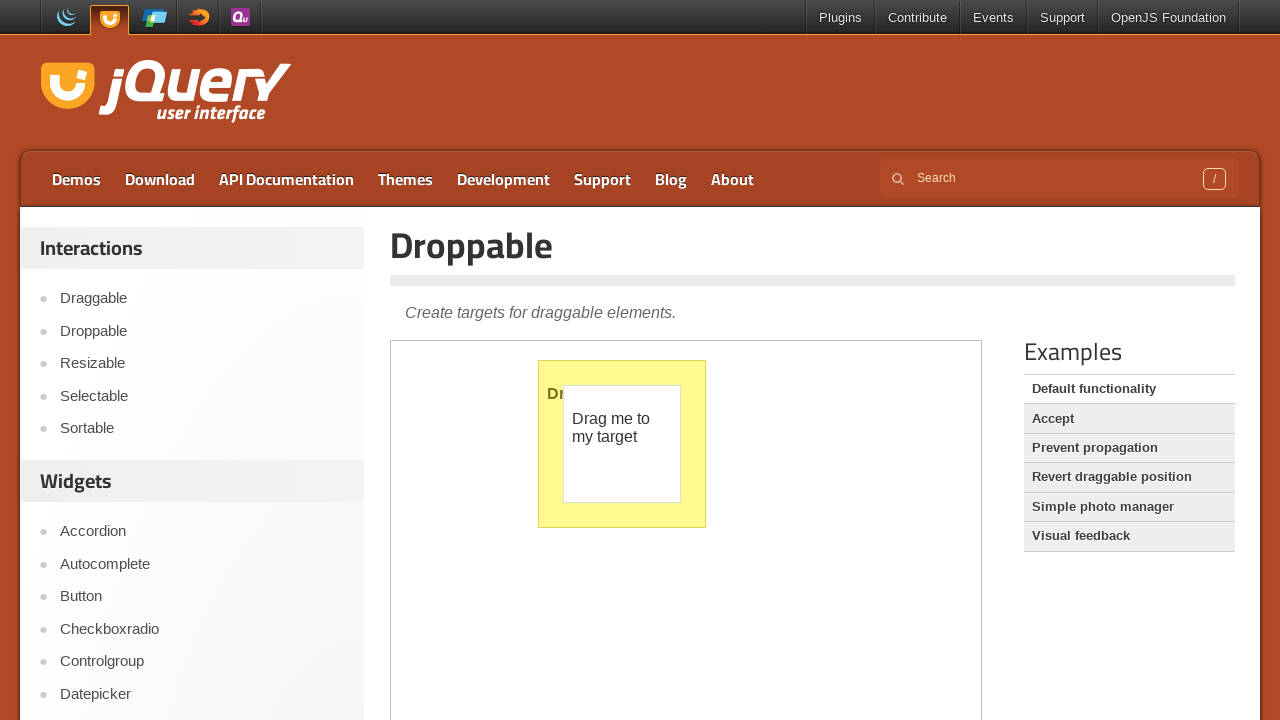

Clicked on Draggable link in main frame to navigate to another demo page at (1129, 477) on a:text('Draggable')
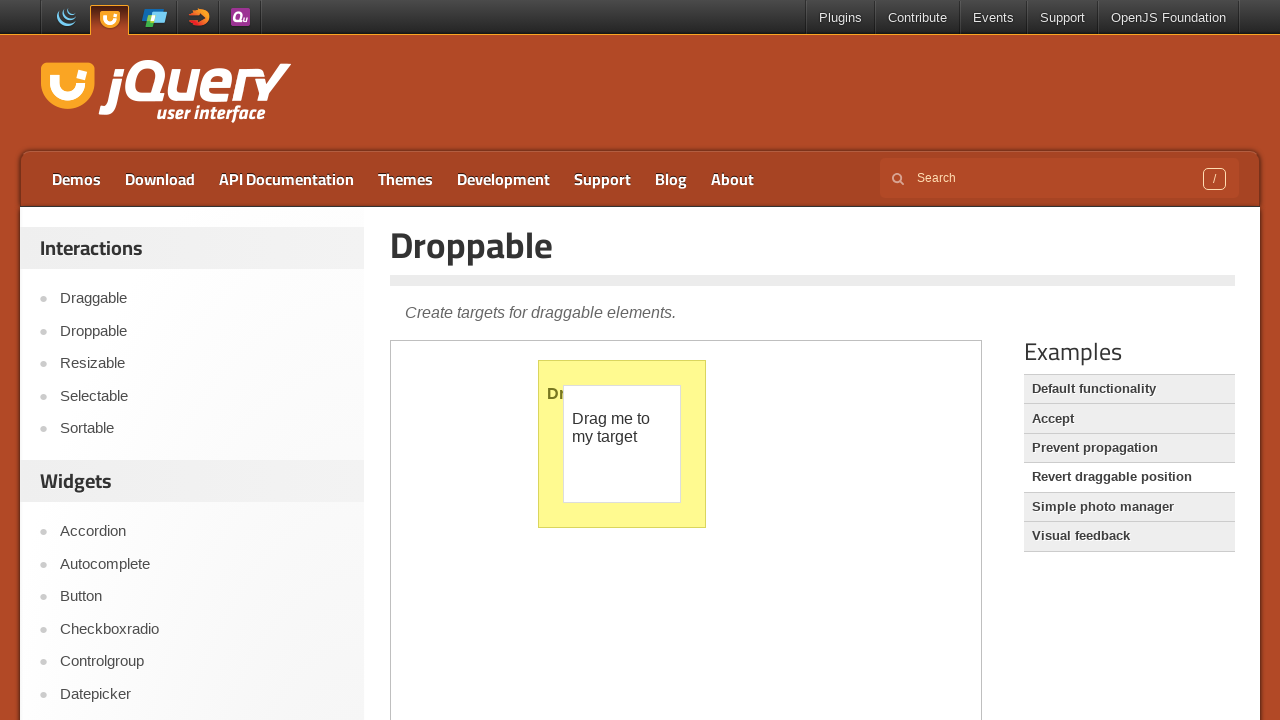

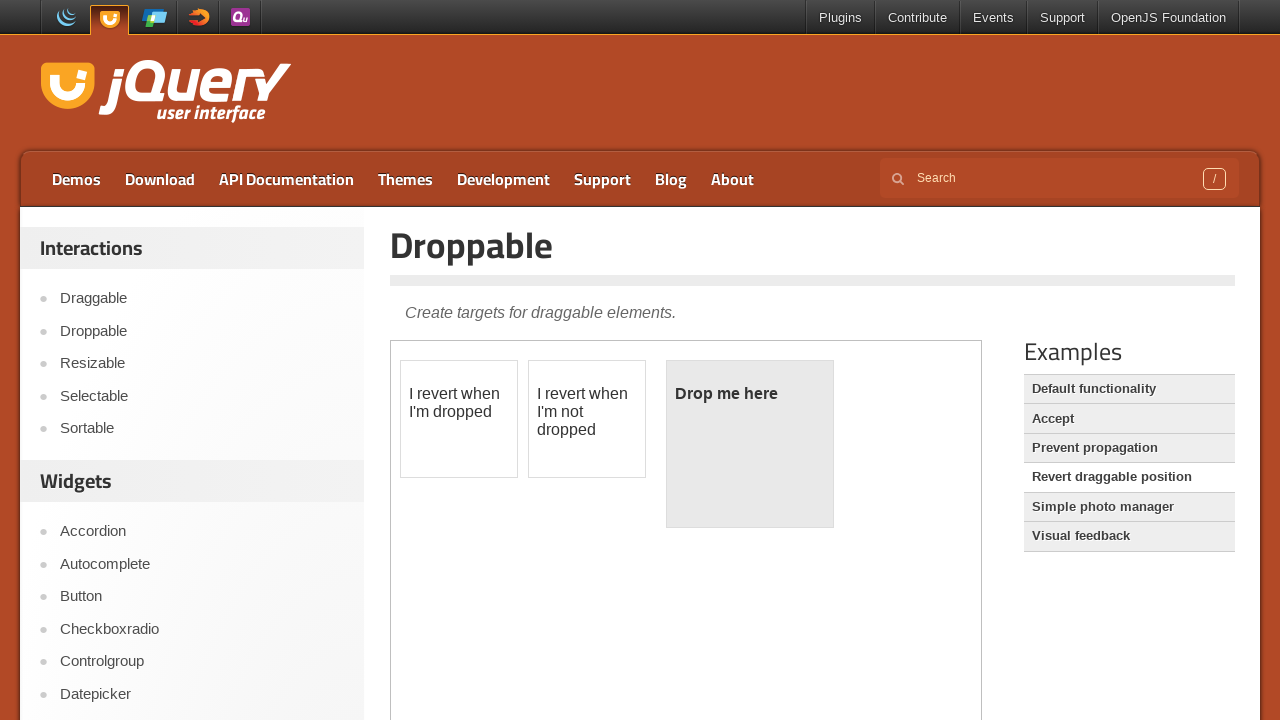